Tests file download functionality by navigating to a test page and clicking on a download link for a GitHub repository archive.

Starting URL: https://omayo.blogspot.com/p/page7.html

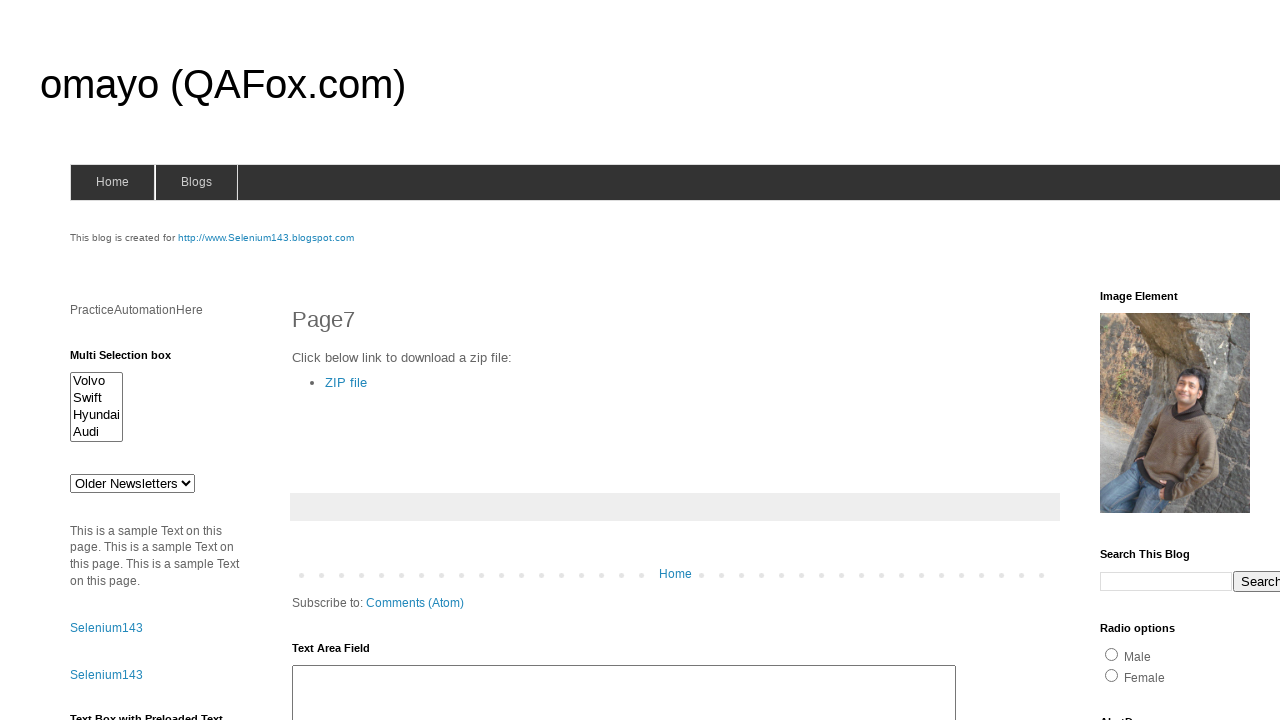

Set viewport size to 1920x1080
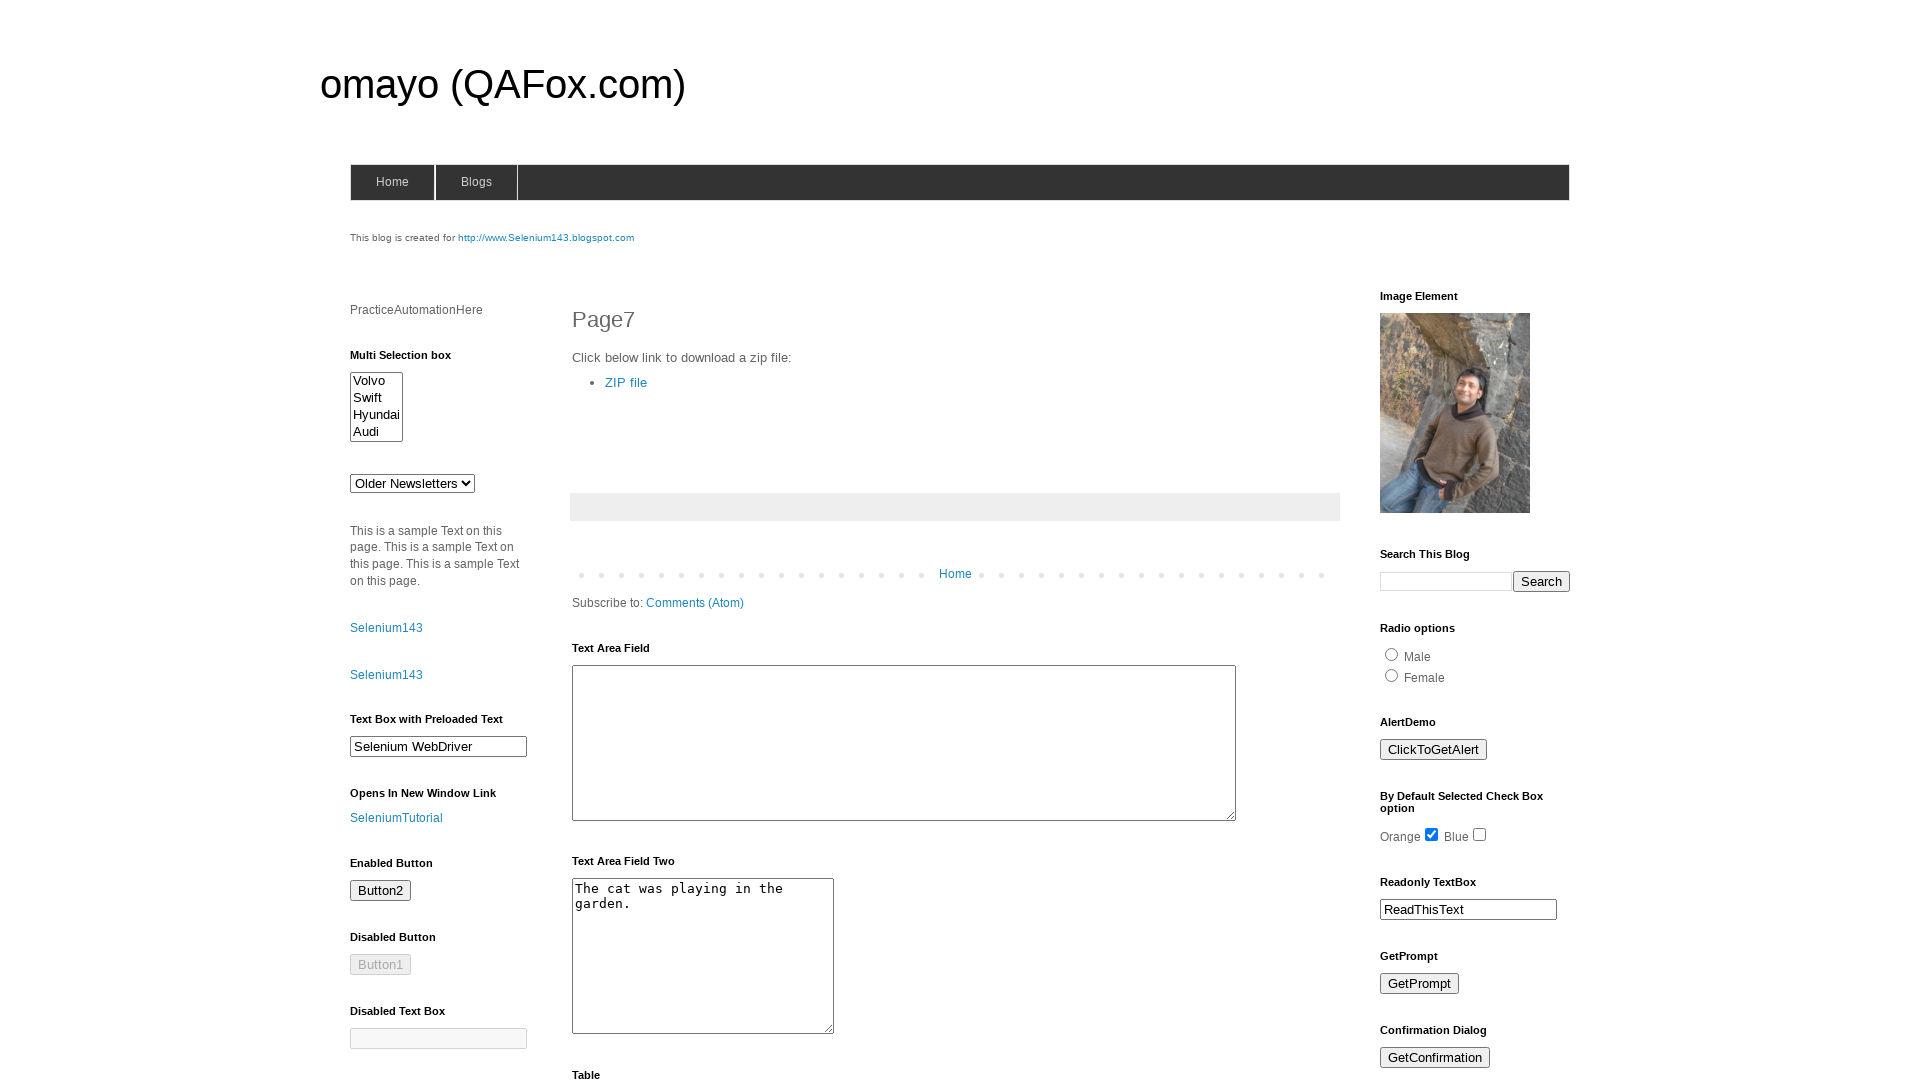

Clicked download link for GitHub repository archive at (626, 382) on a[href='https://github.com/arunmotoori/DownloadDemo/archive/master.zip']
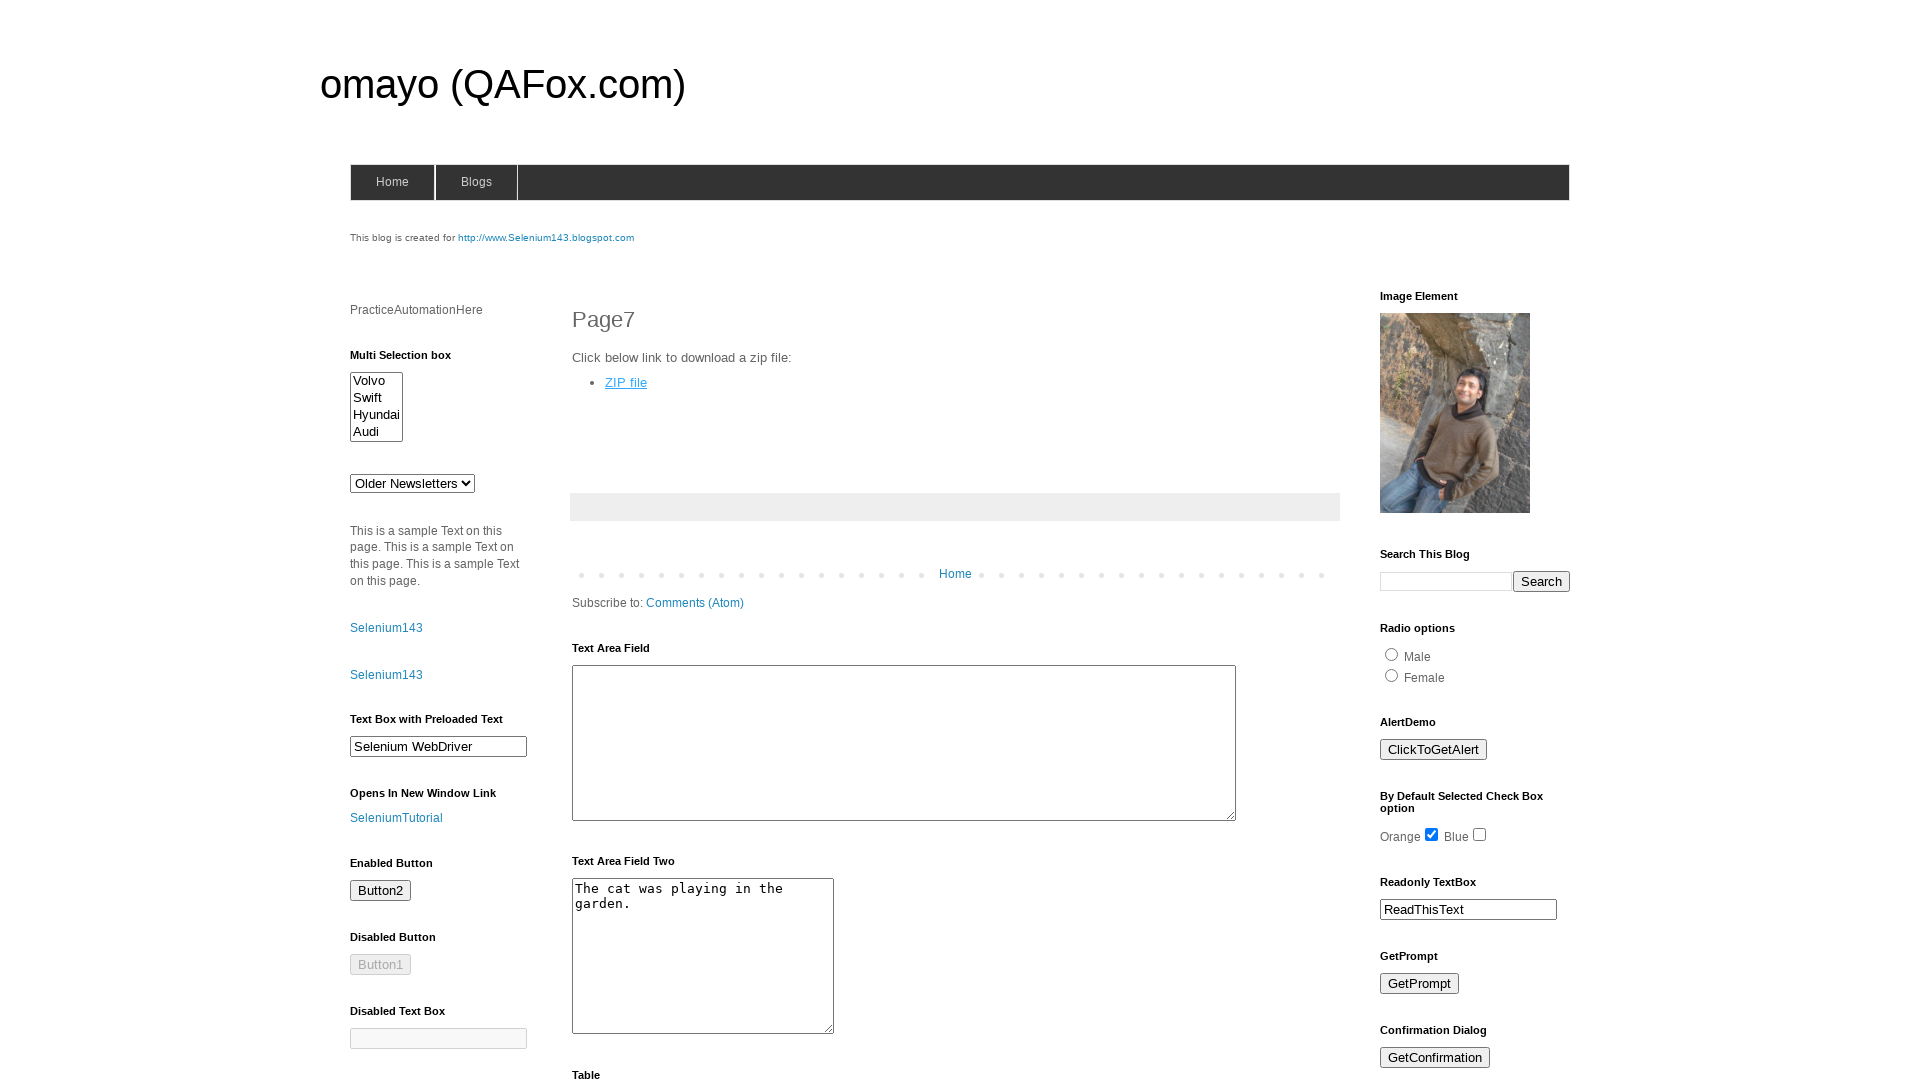

Waited 2 seconds for download to initiate
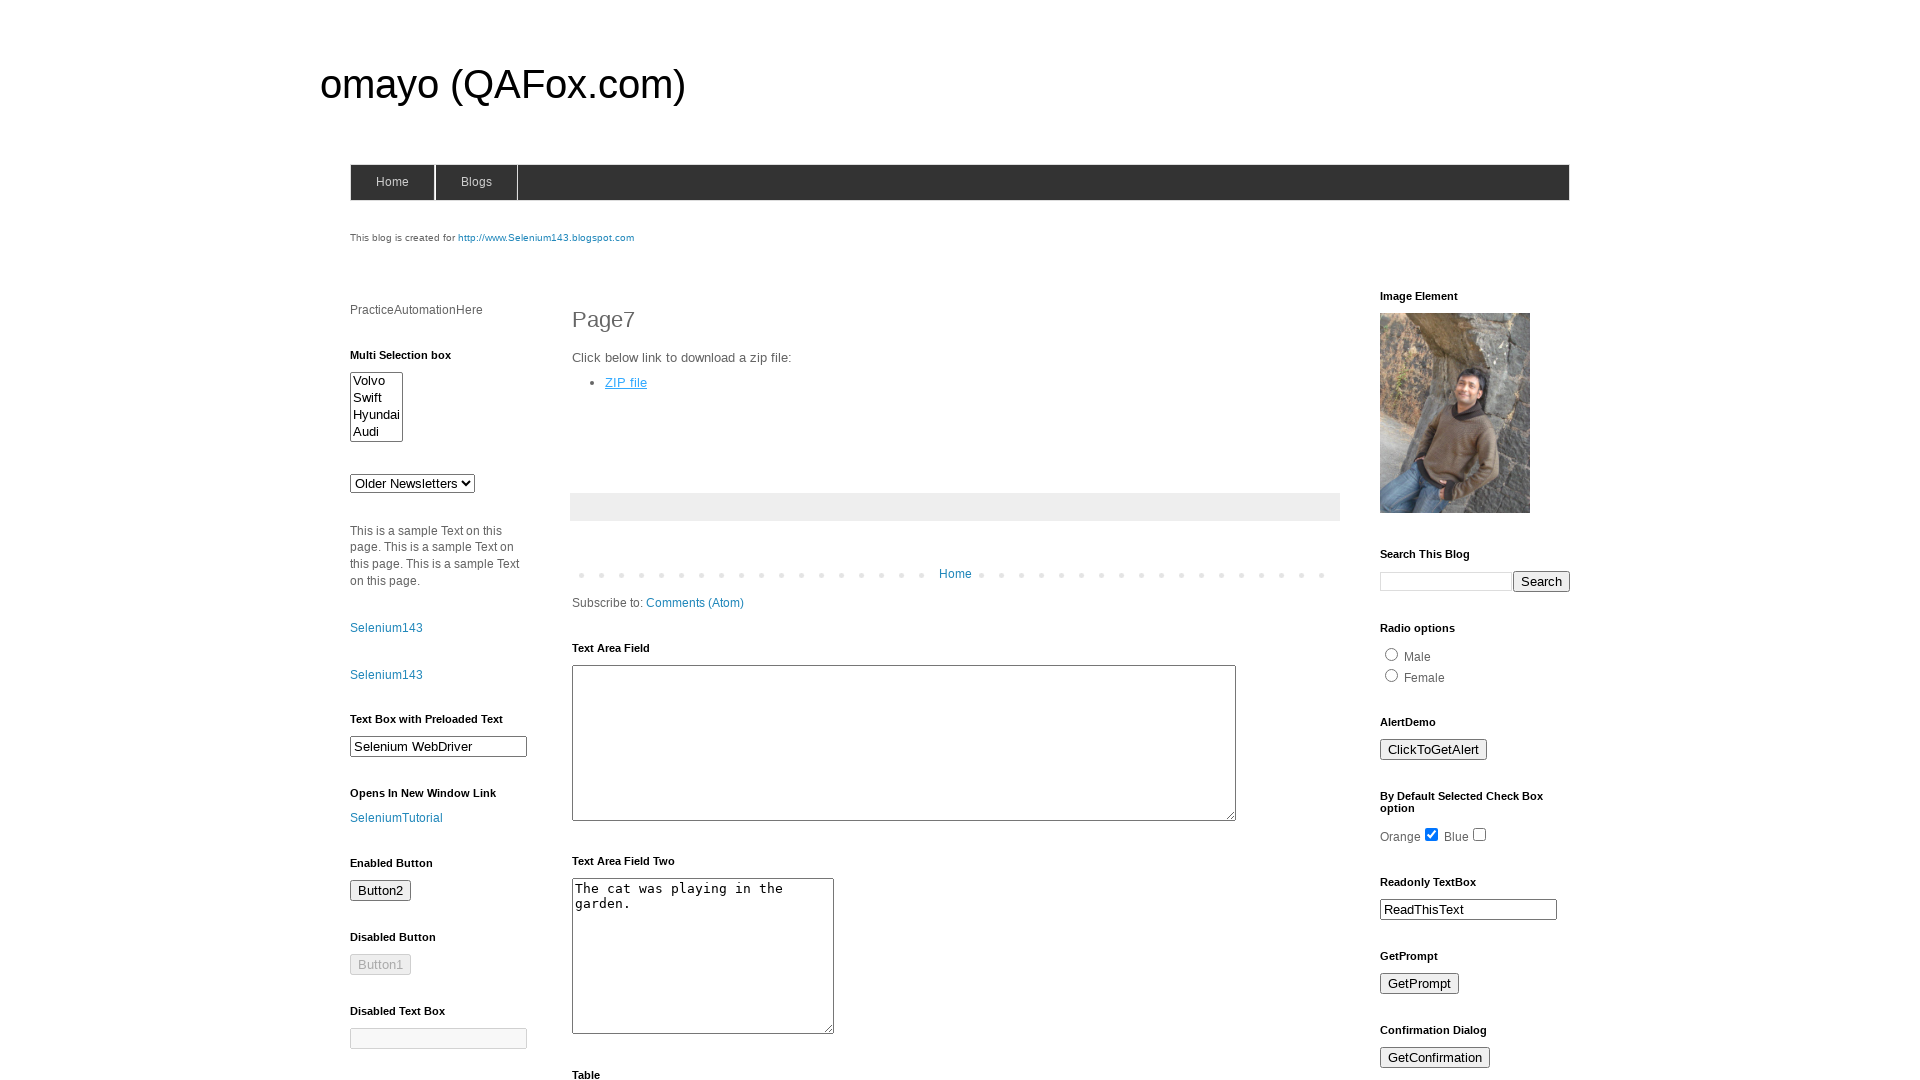

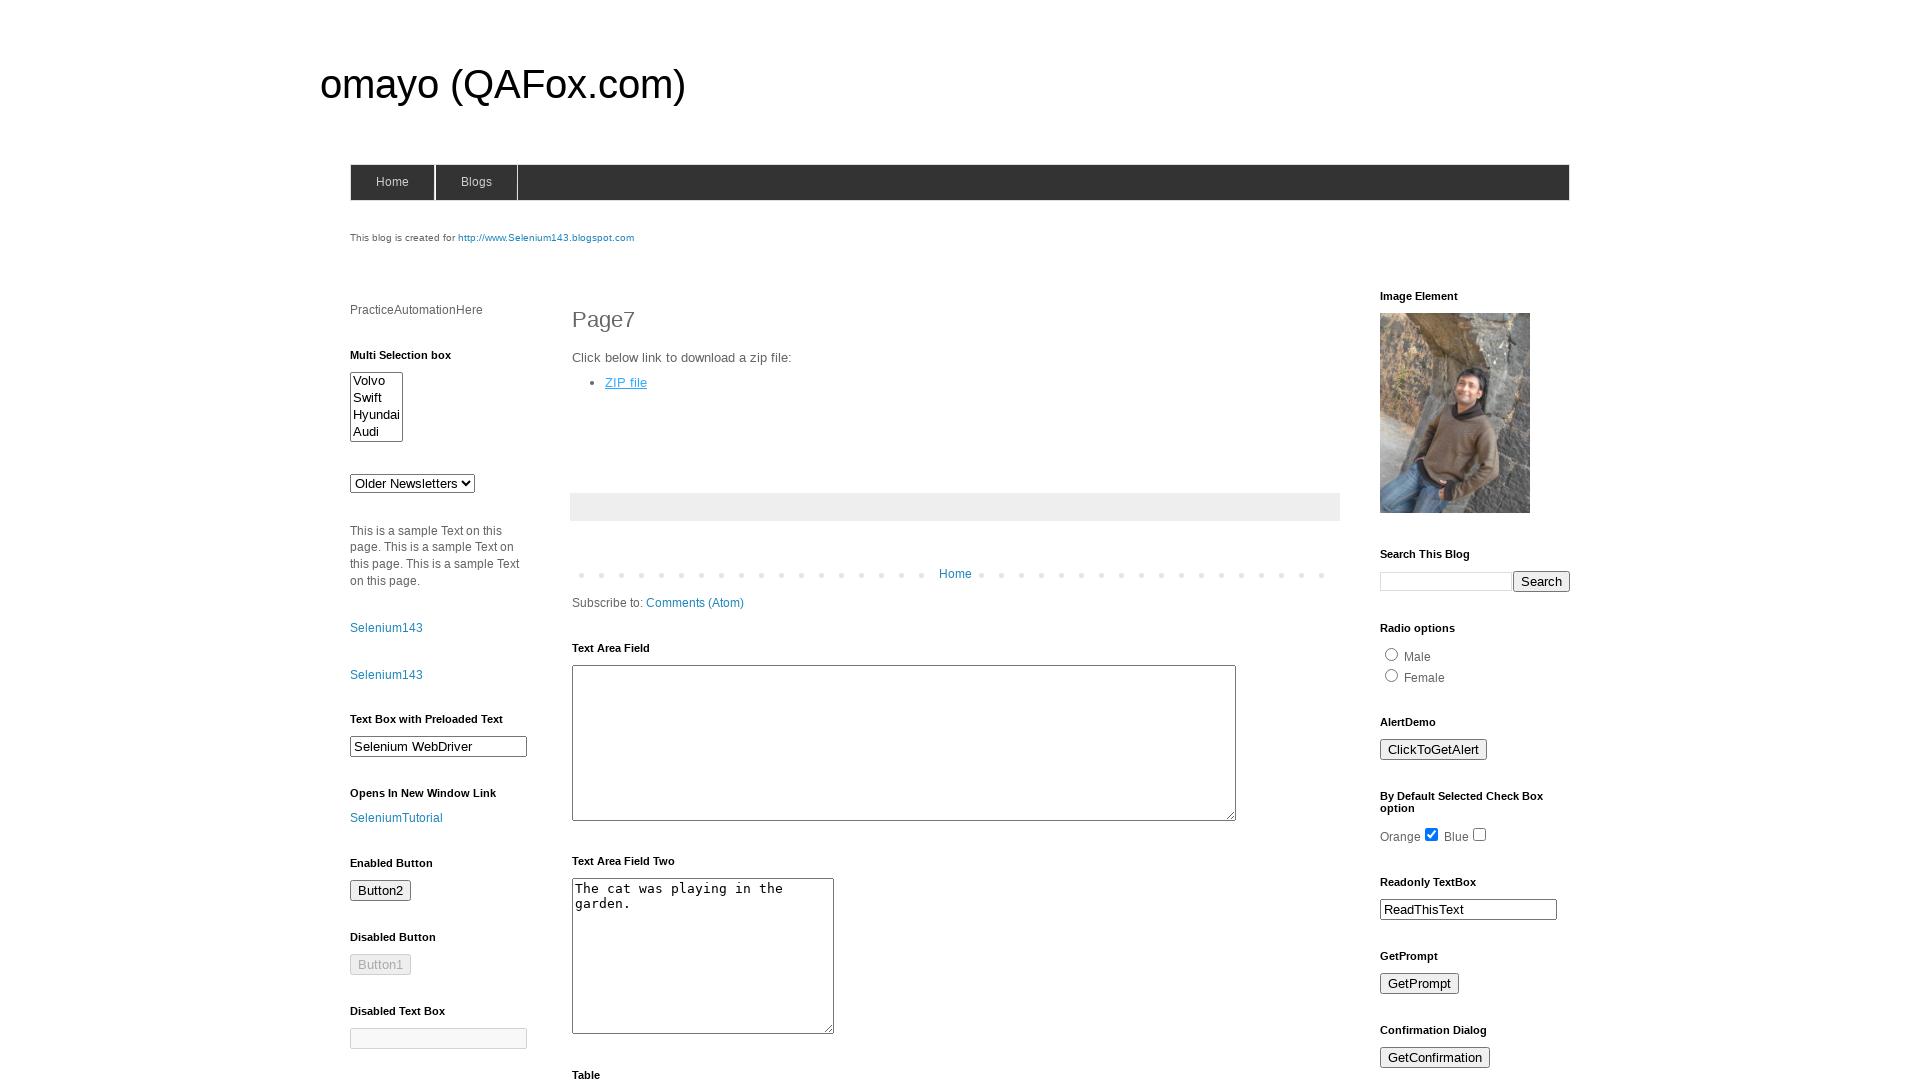